Navigates to CoinMarketCap homepage and scrolls down the page to load the cryptocurrency table, then verifies the table content is visible.

Starting URL: https://coinmarketcap.com/

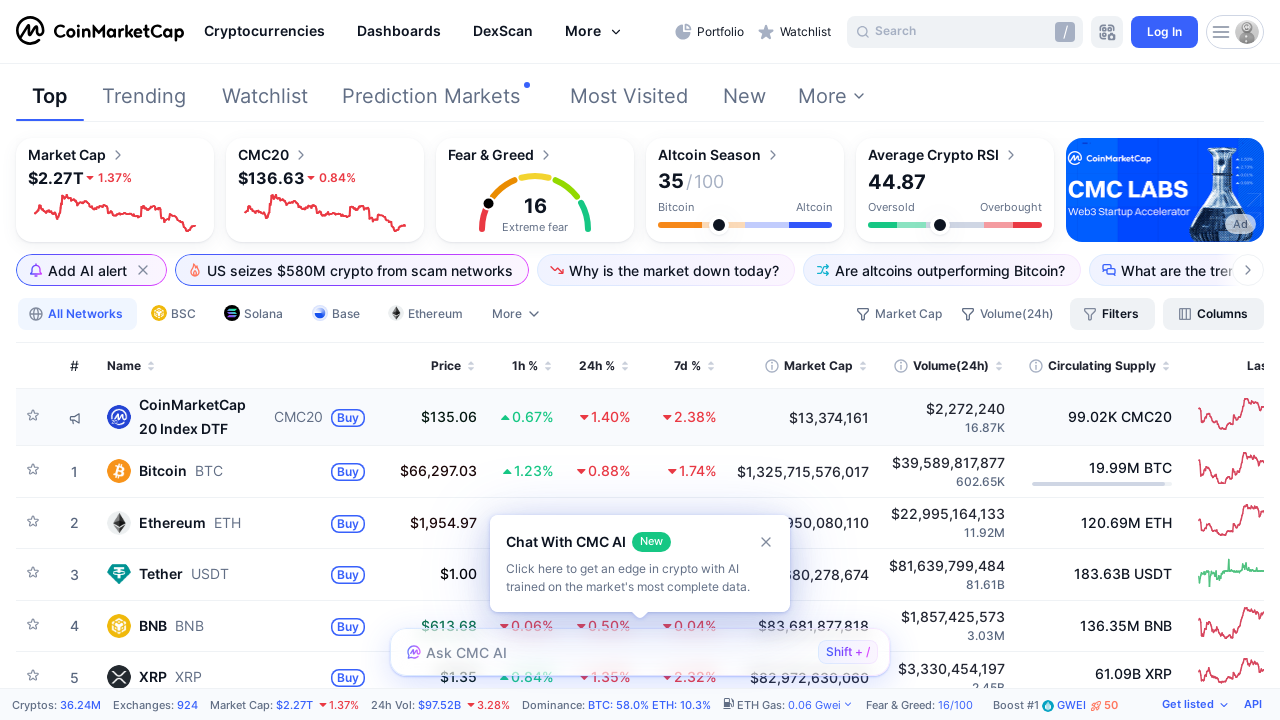

Waited for cryptocurrency table to load on CoinMarketCap homepage
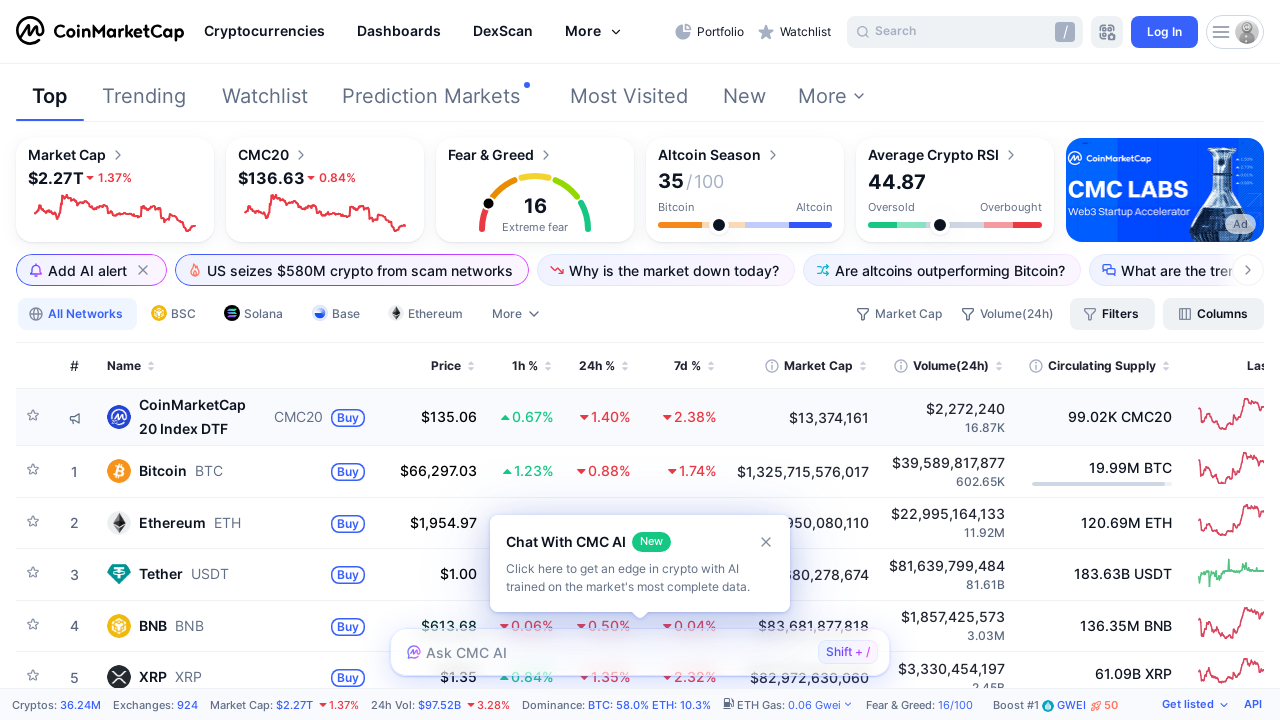

Scrolled down to pixel position 1000
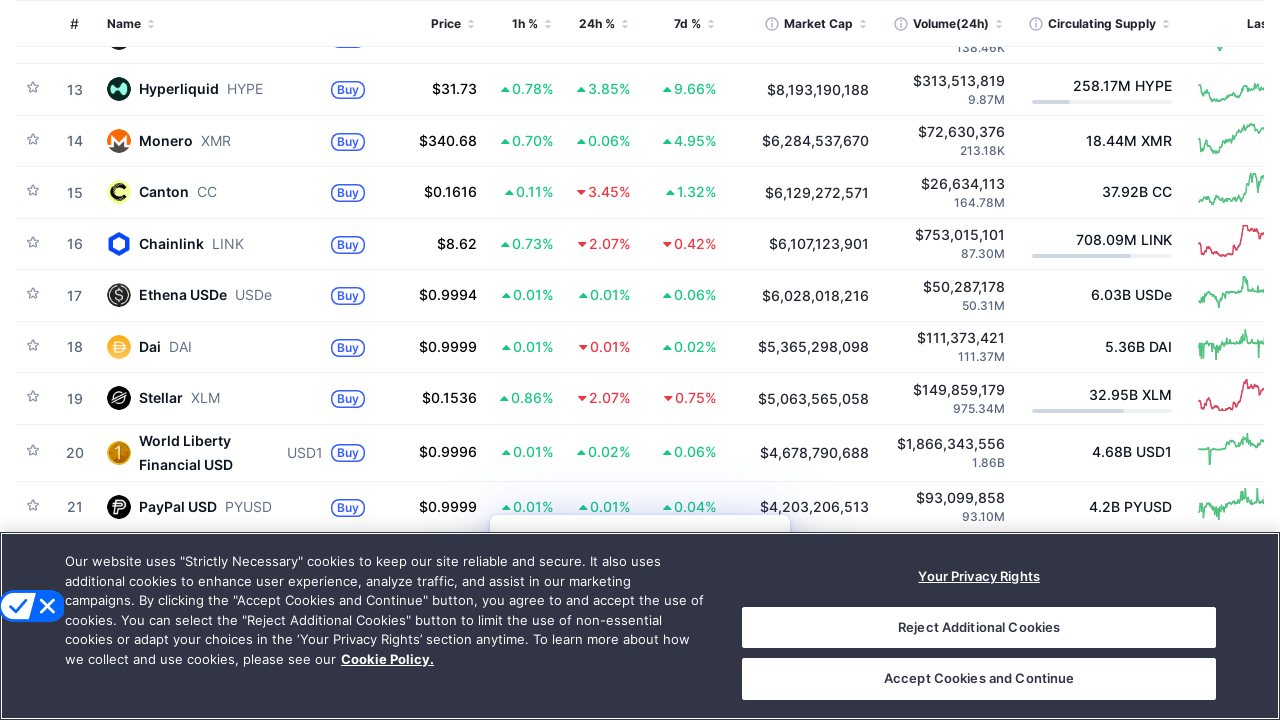

Waited for content to load after scrolling to pixel 1000
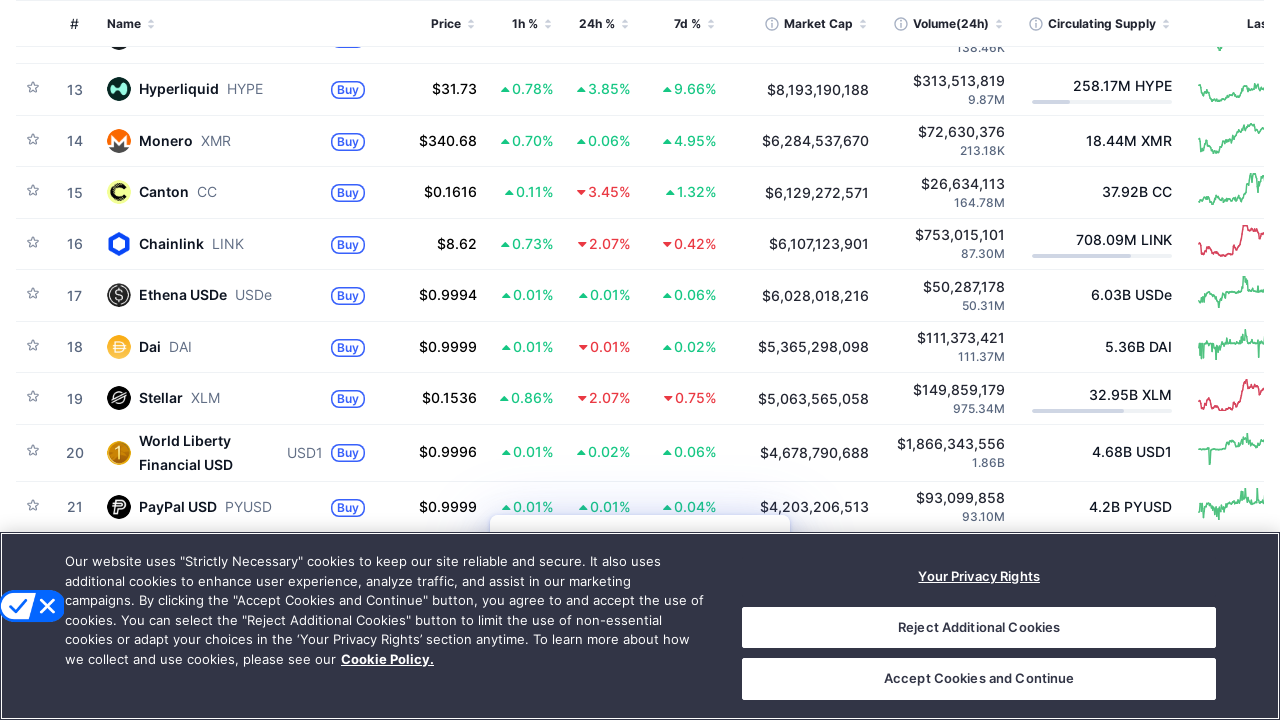

Scrolled down to pixel position 2000
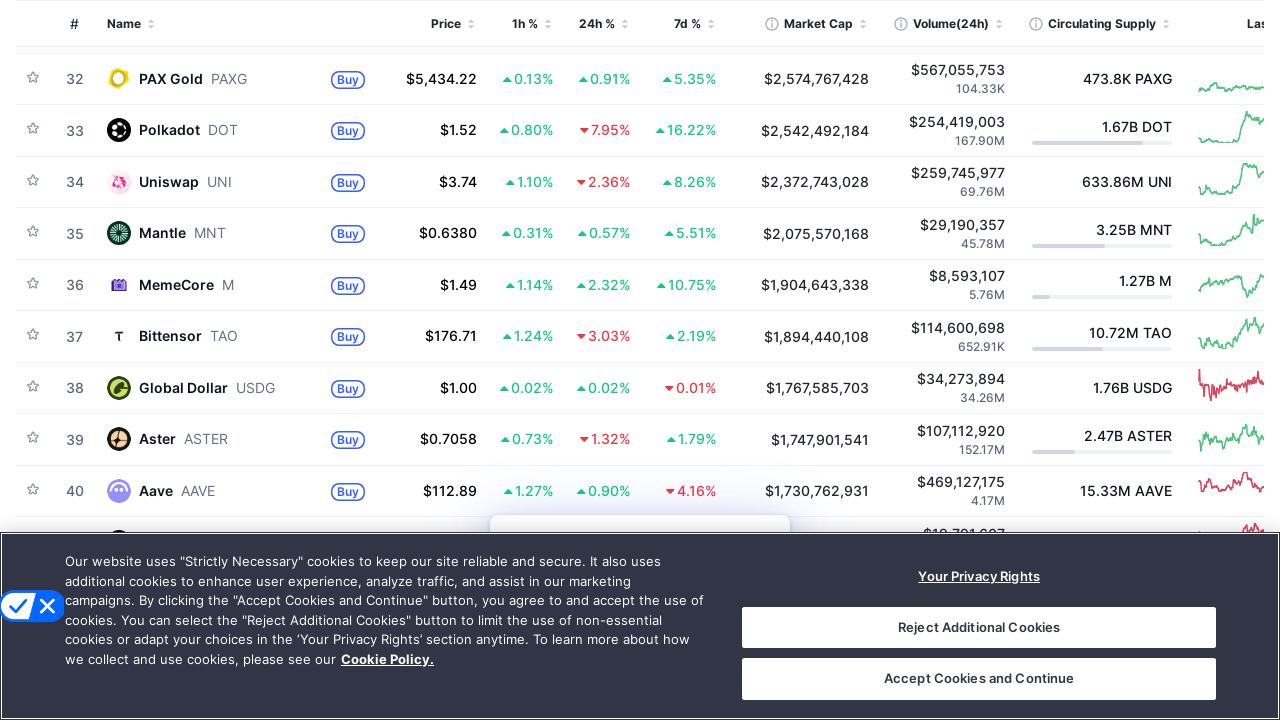

Waited for content to load after scrolling to pixel 2000
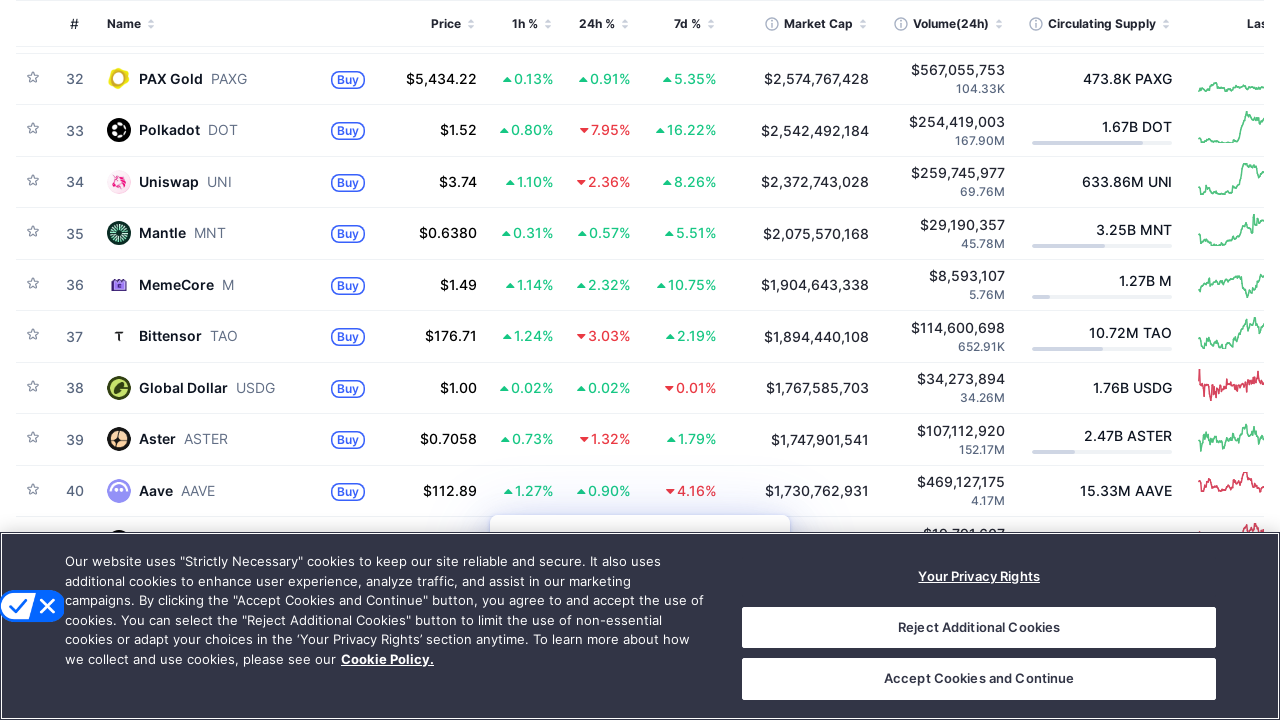

Scrolled down to pixel position 3000
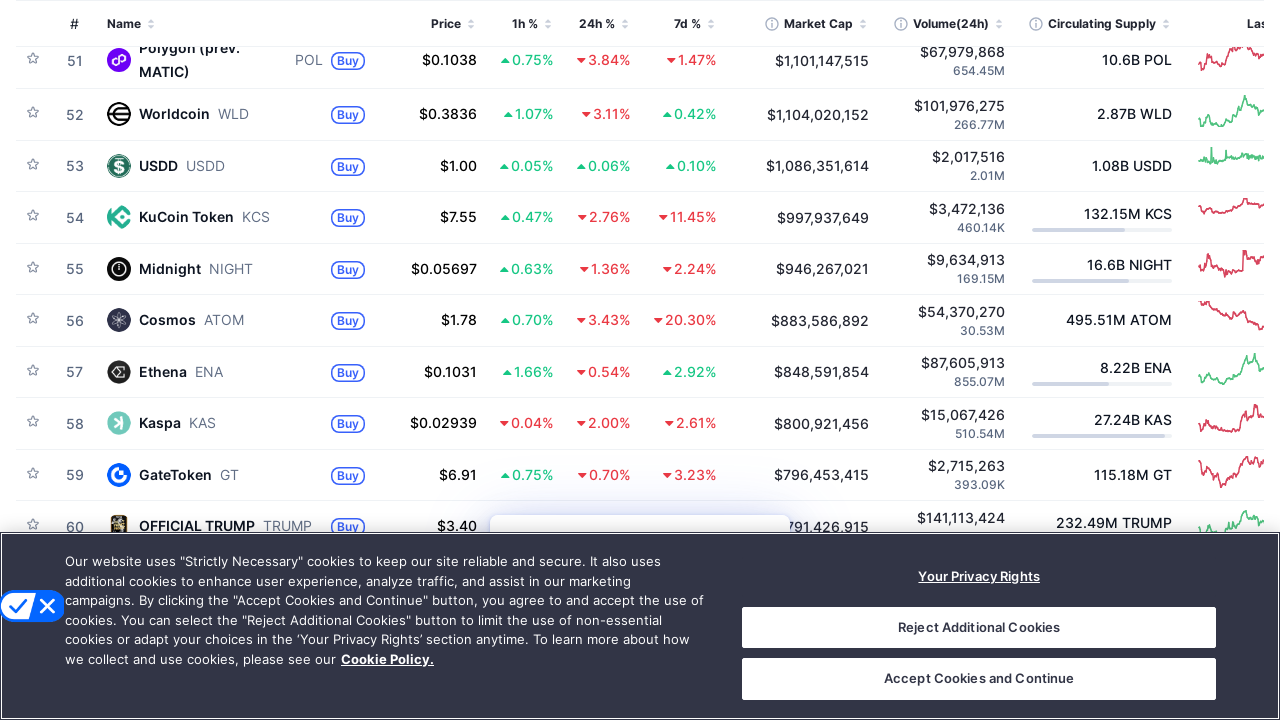

Waited for content to load after scrolling to pixel 3000
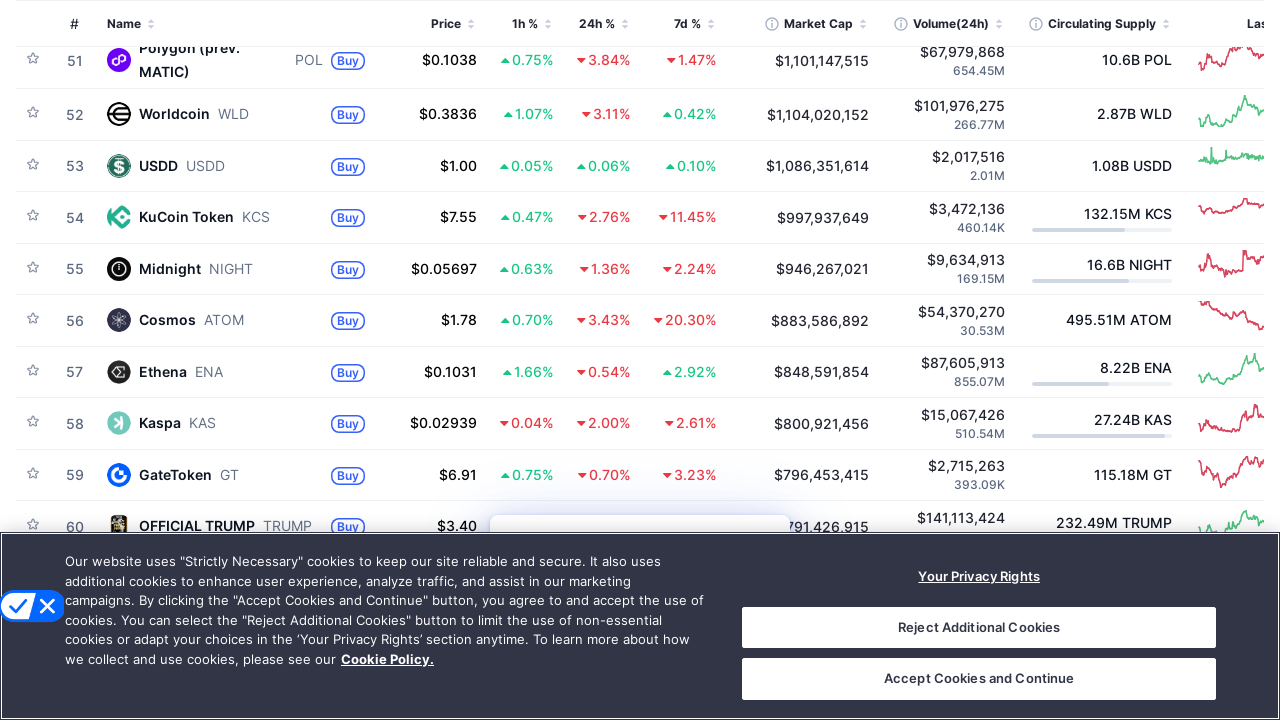

Scrolled down to pixel position 4000
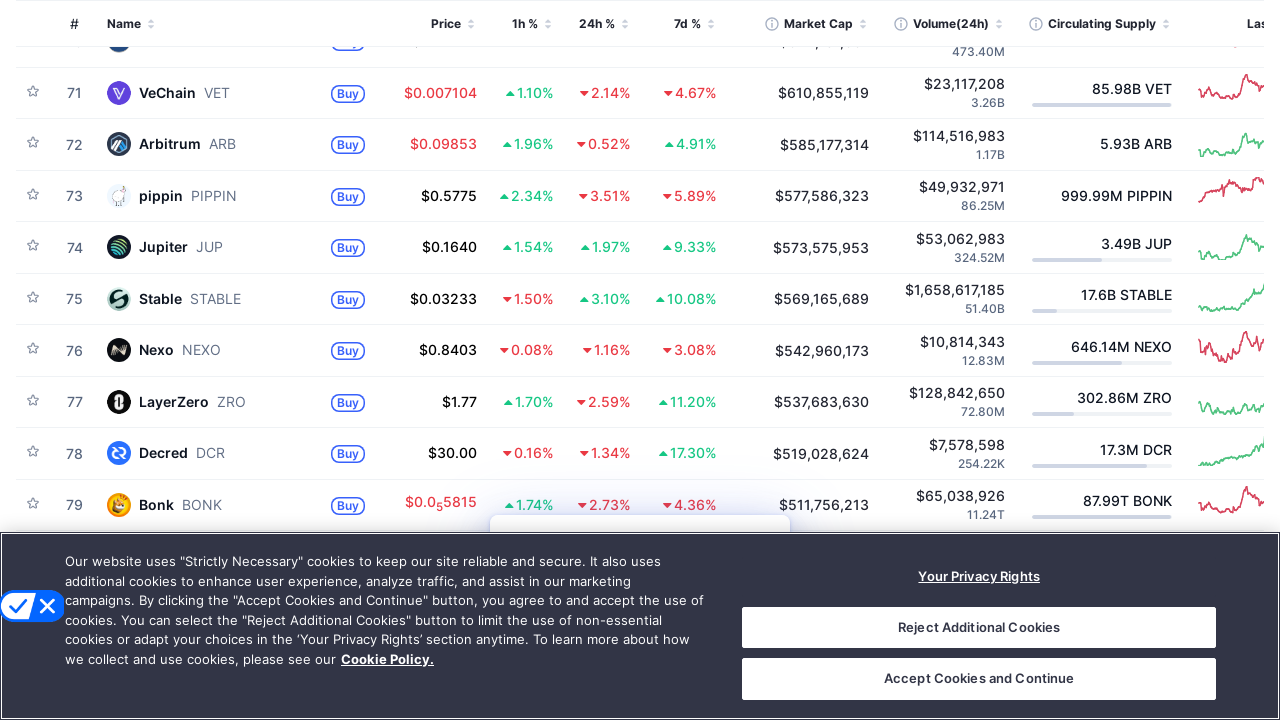

Waited for content to load after scrolling to pixel 4000
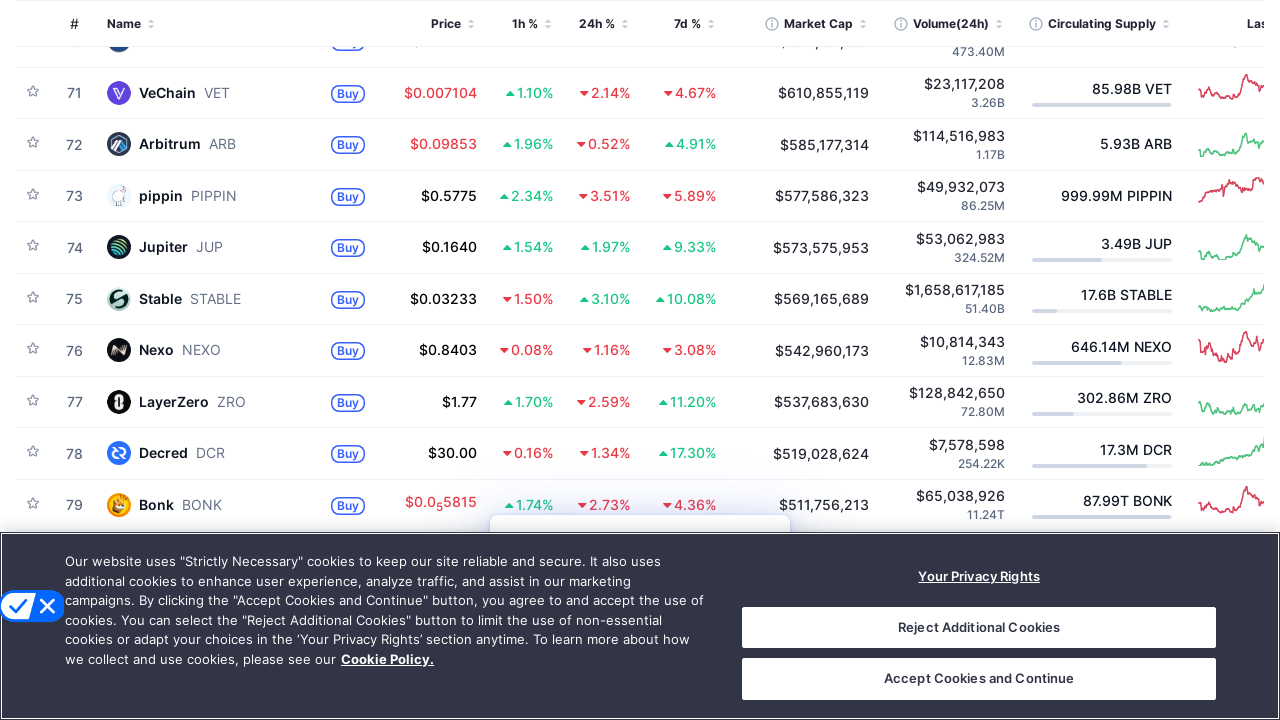

Scrolled down to pixel position 5000
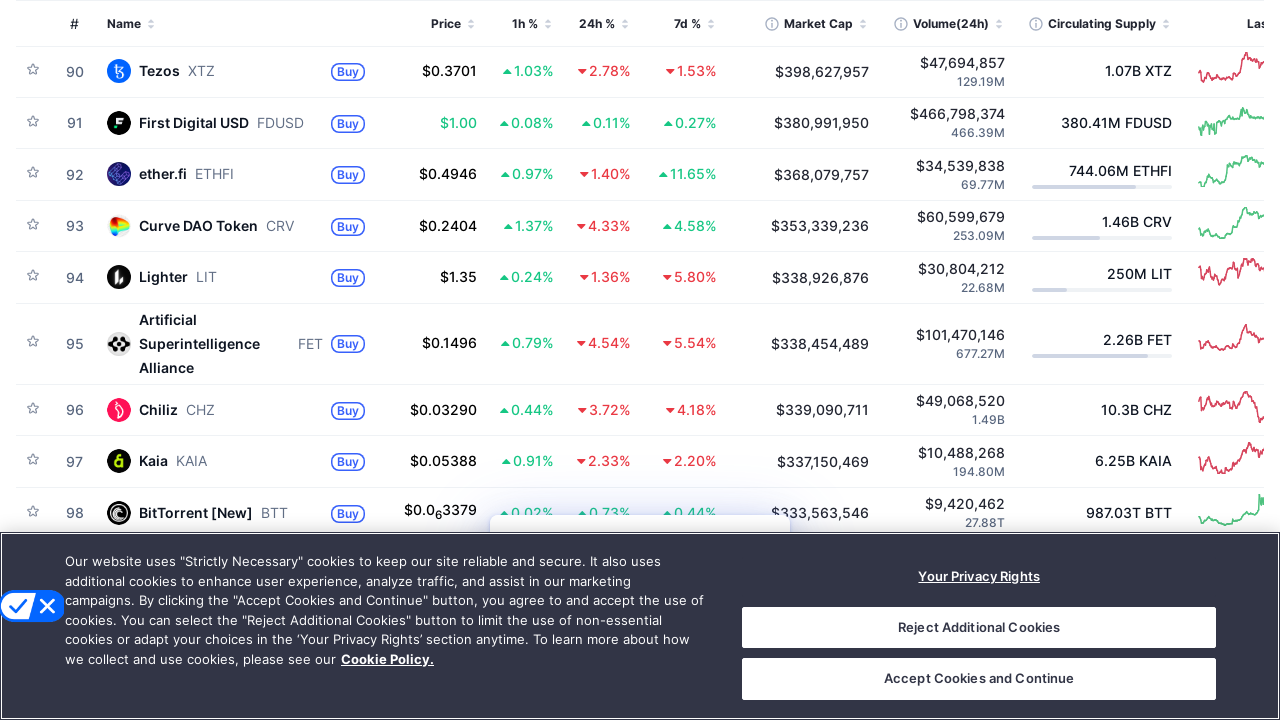

Waited for content to load after scrolling to pixel 5000
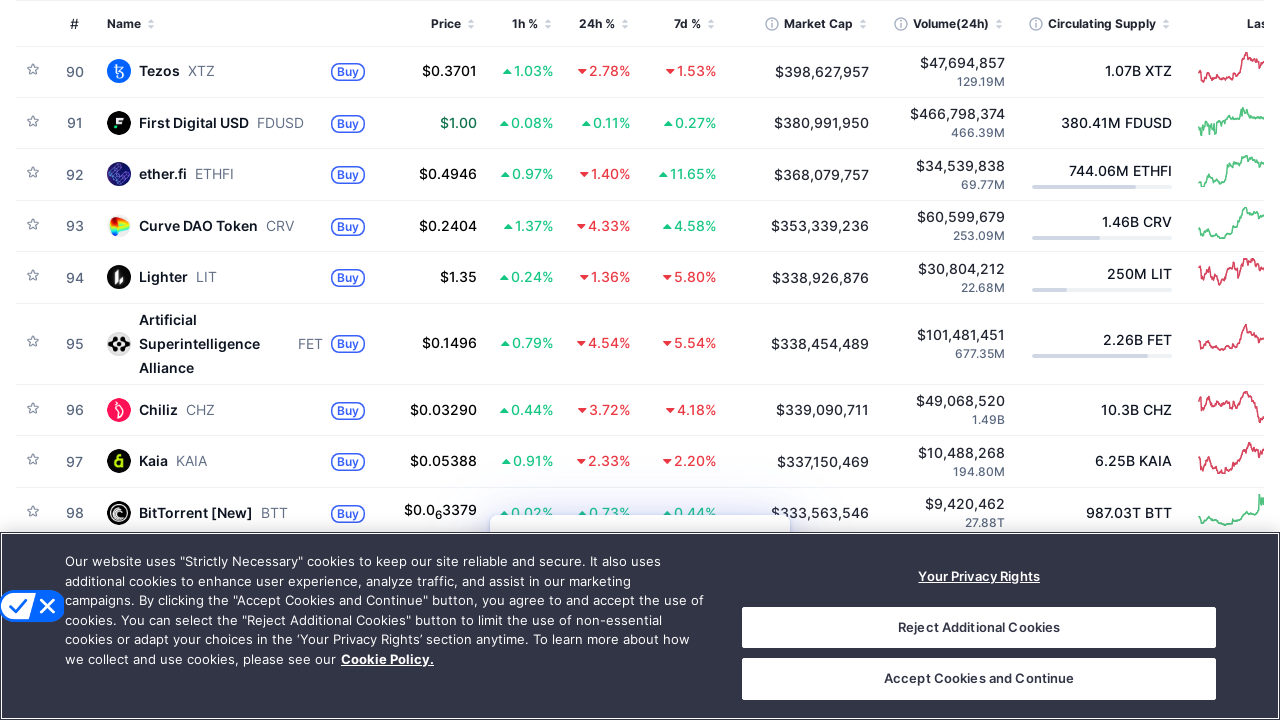

Scrolled down to pixel position 6000
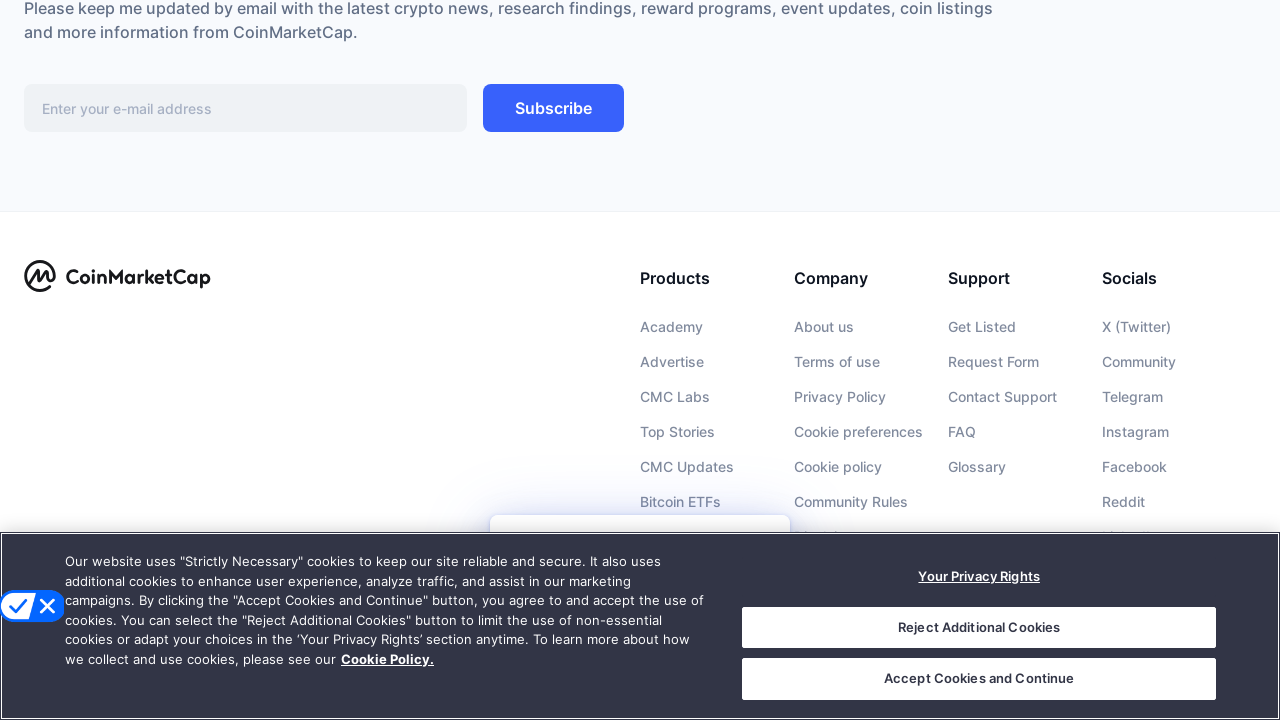

Waited for content to load after scrolling to pixel 6000
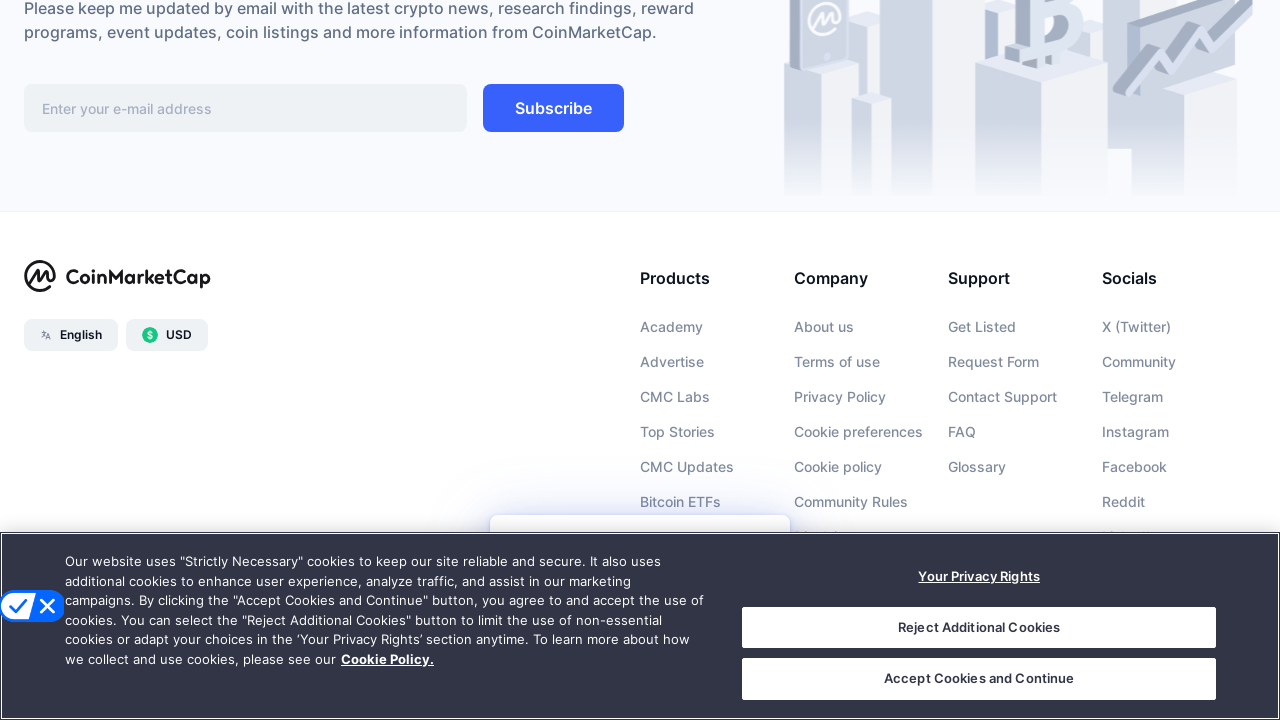

Scrolled down to pixel position 7000
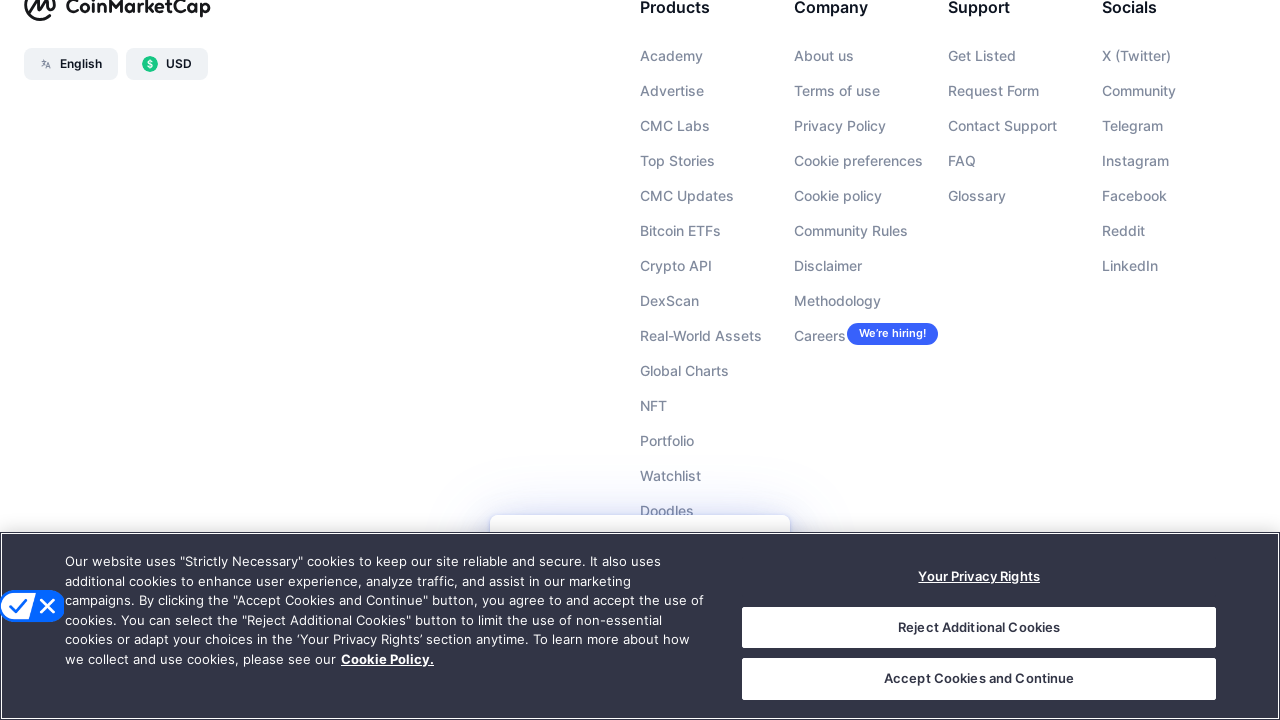

Waited for content to load after scrolling to pixel 7000
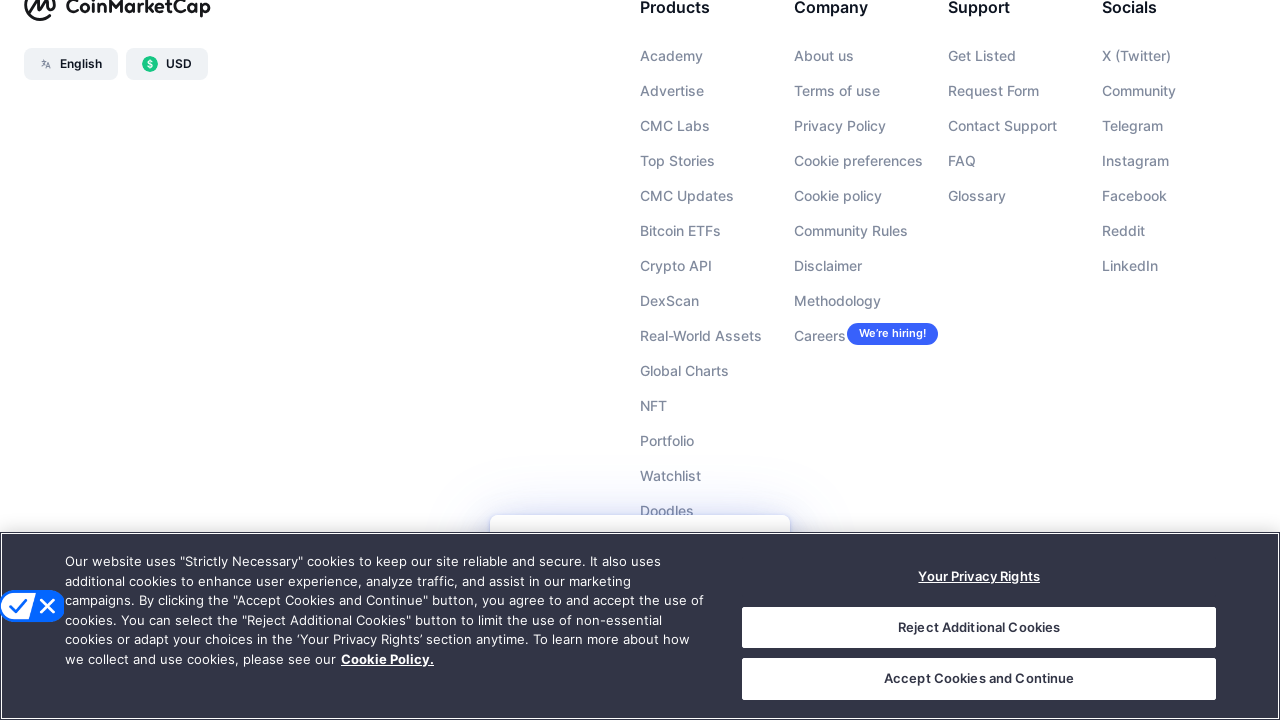

Scrolled down to pixel position 8000
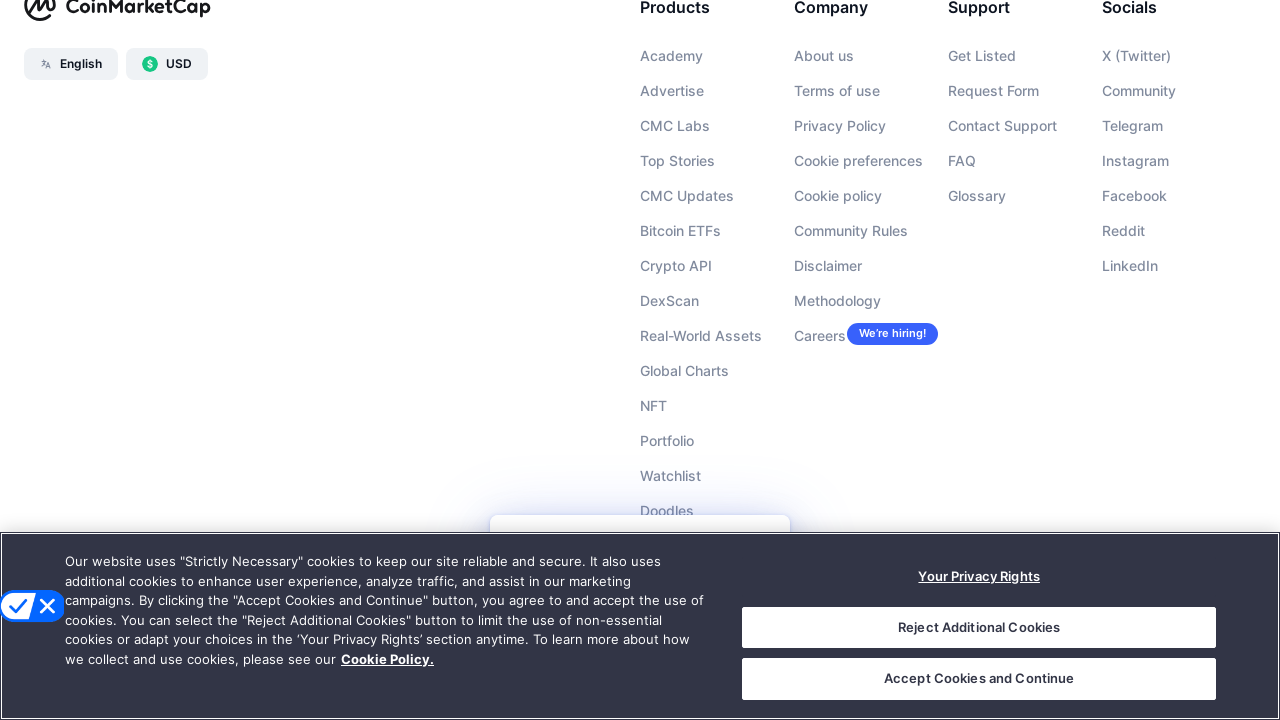

Waited for content to load after scrolling to pixel 8000
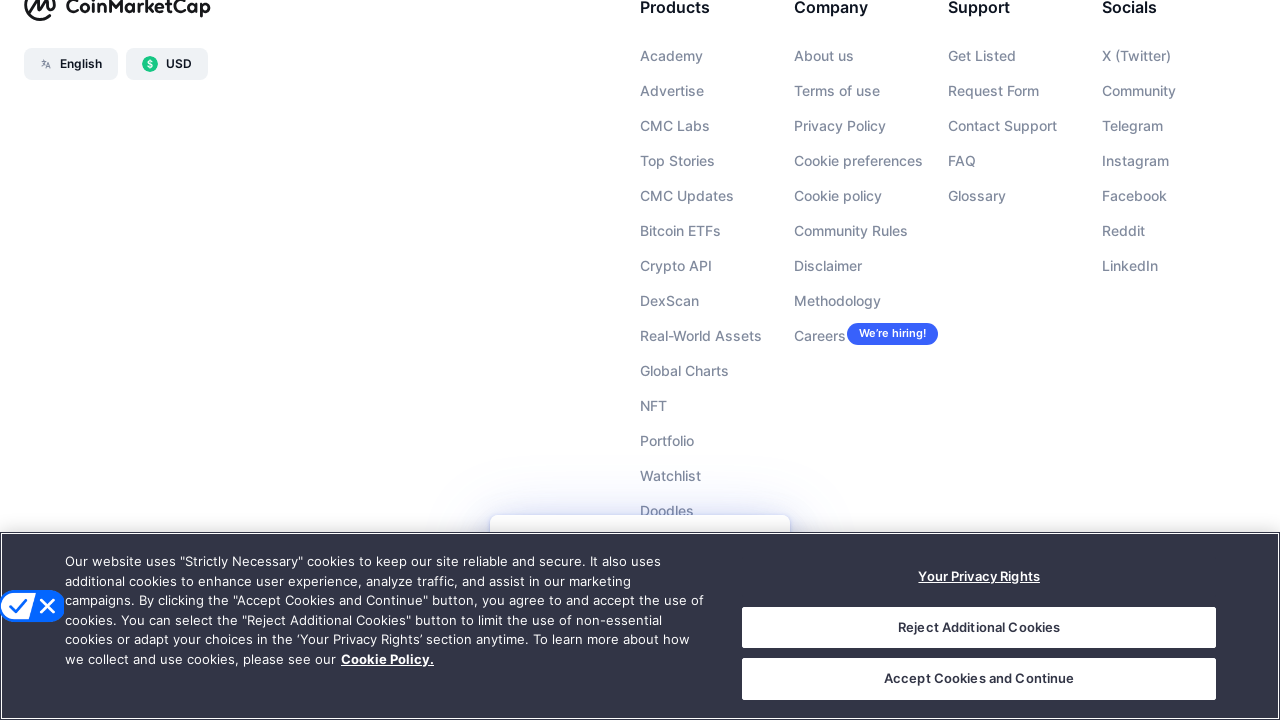

Scrolled down to pixel position 9000
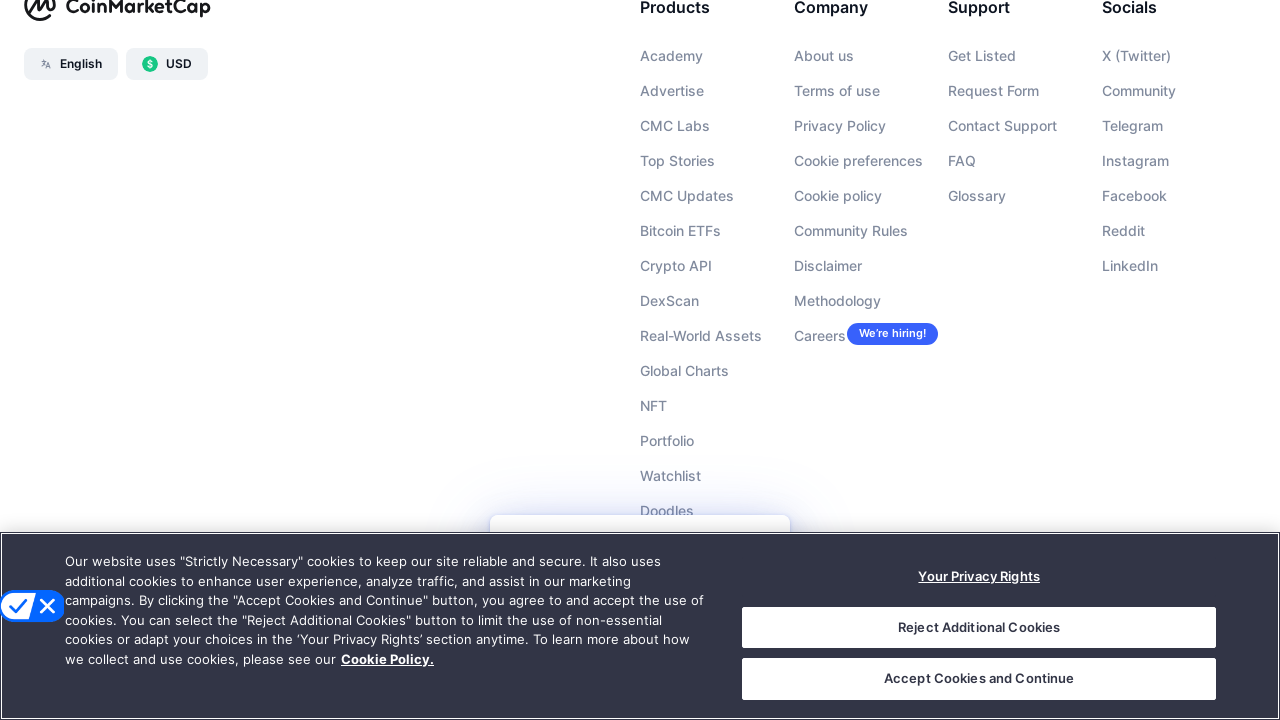

Waited for content to load after scrolling to pixel 9000
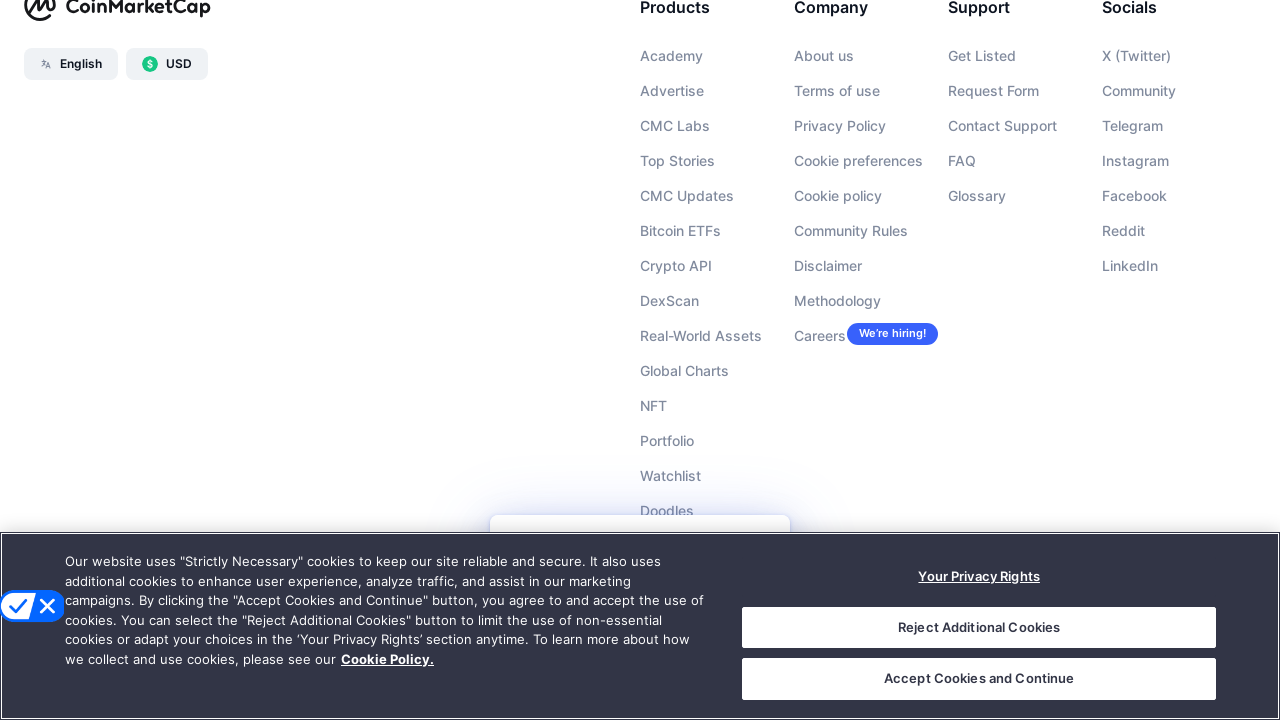

Scrolled down to pixel position 10000
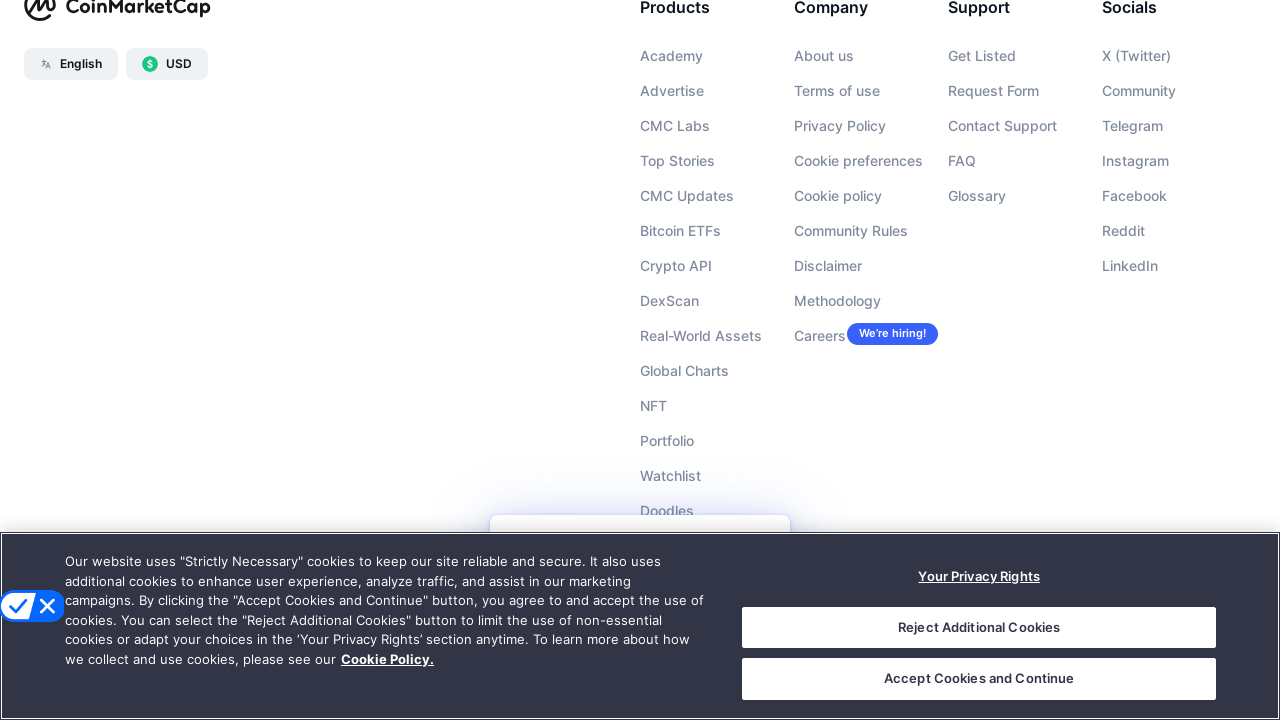

Waited for content to load after scrolling to pixel 10000
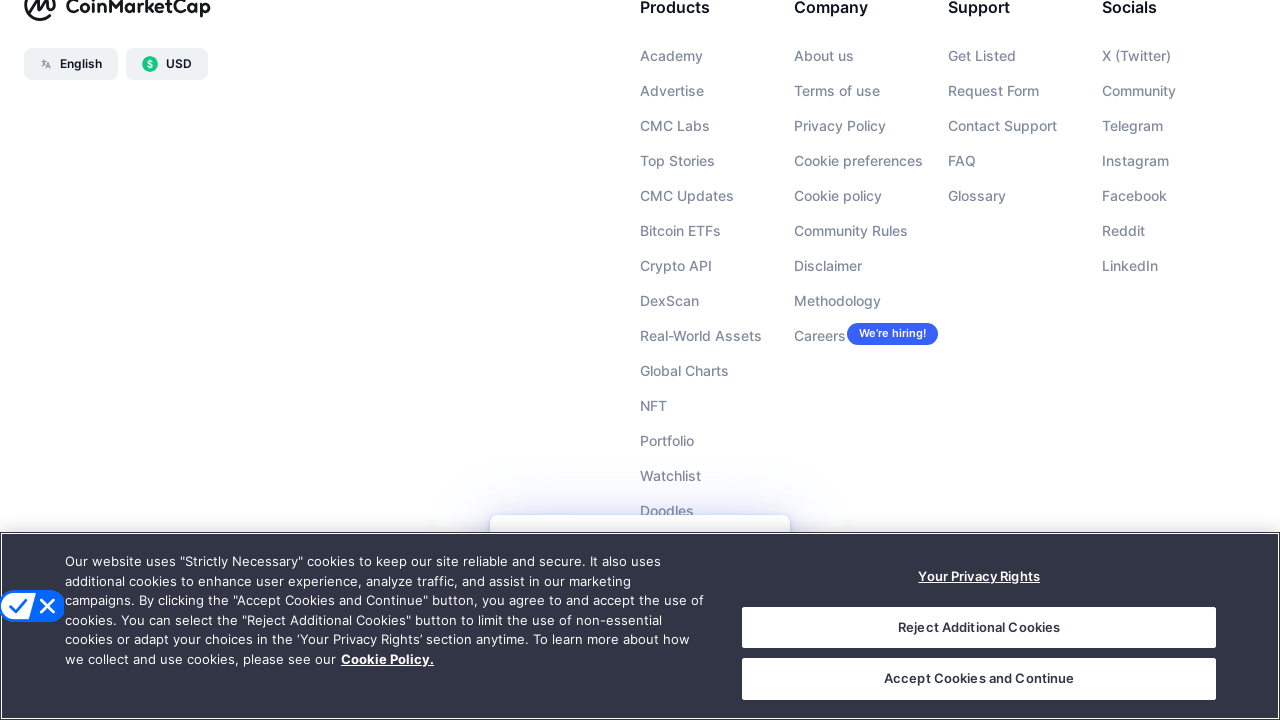

Verified that cryptocurrency table rows are visible after scrolling
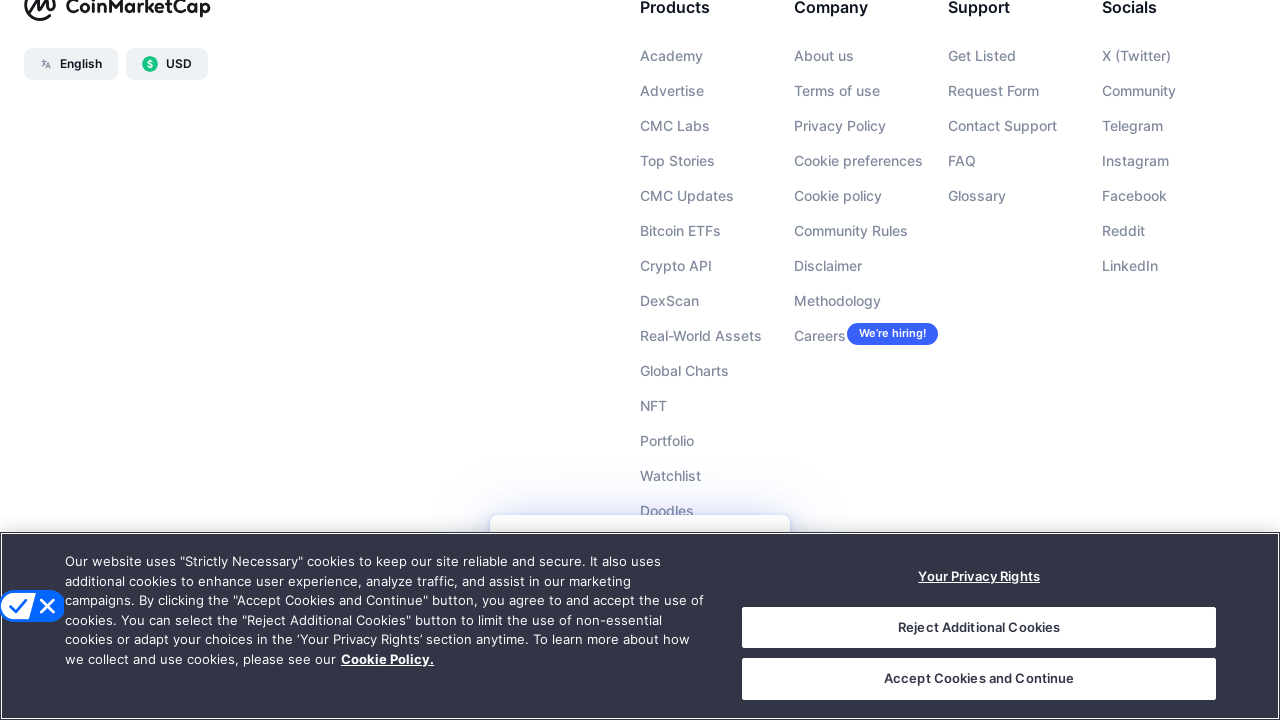

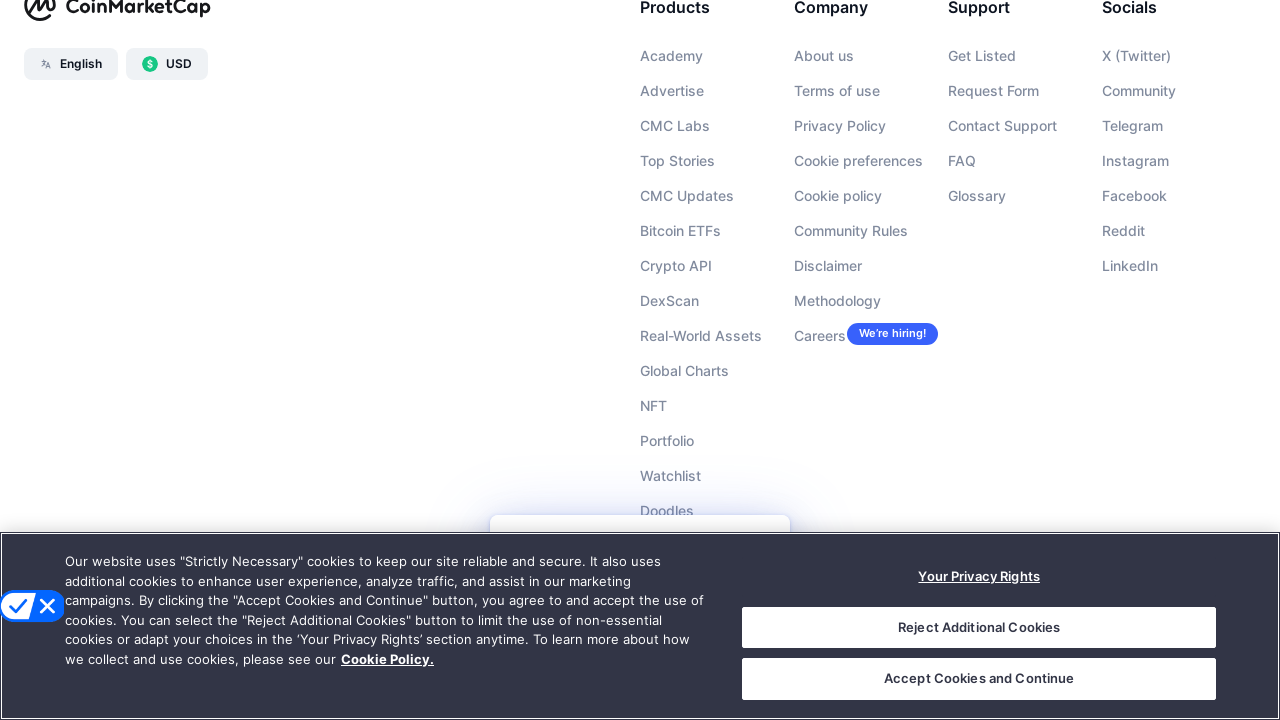